Tests navigation through Oracle Java API documentation frames by switching to first frame (index 0), clicking java.io, then switching to second frame (index 1) and clicking Closeable

Starting URL: https://docs.oracle.com/javase/8/docs/api/

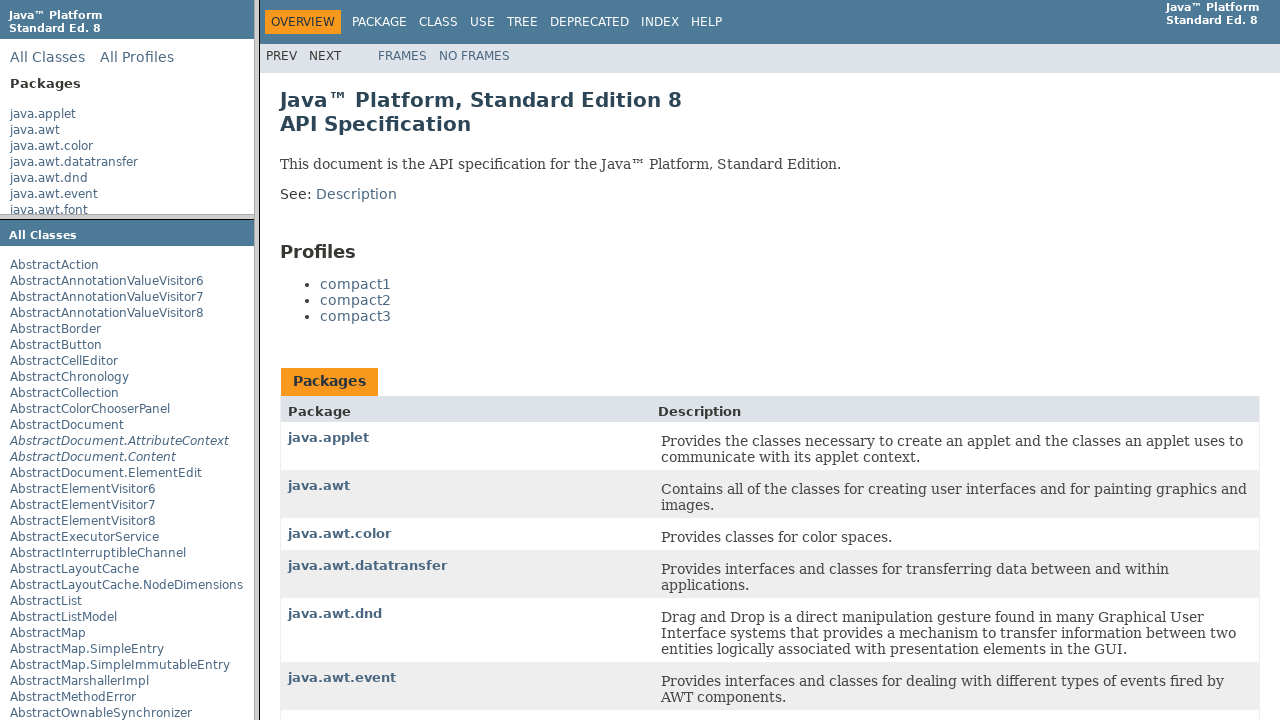

Retrieved all frames from the page
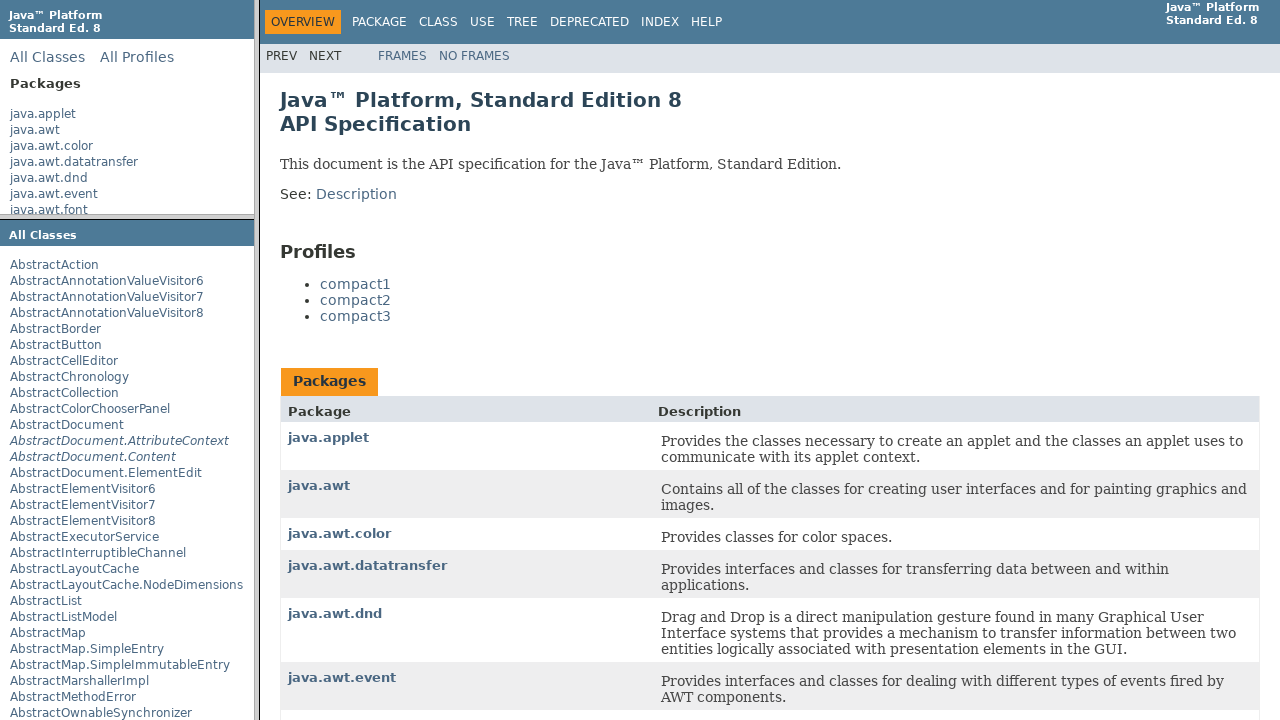

Clicked java.io link in first frame (index 1) at (29, 107) on internal:role=link[name="java.io"i]
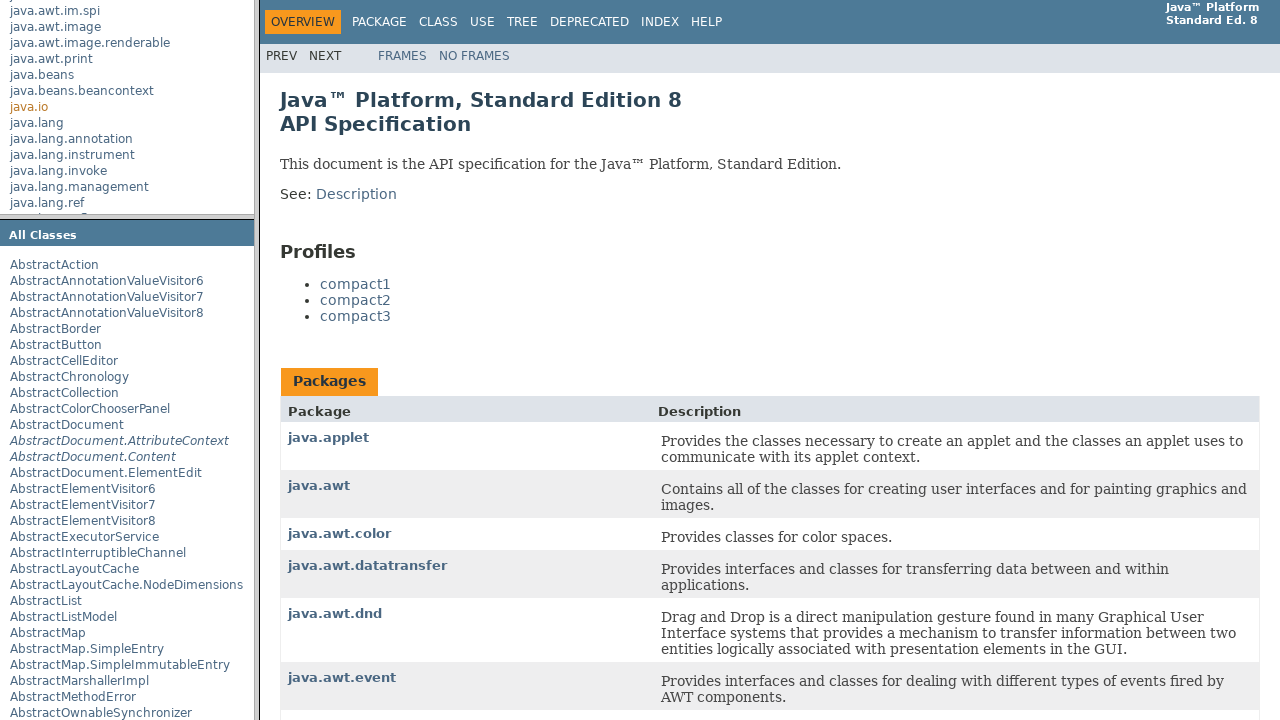

Waited 1000ms for content to update
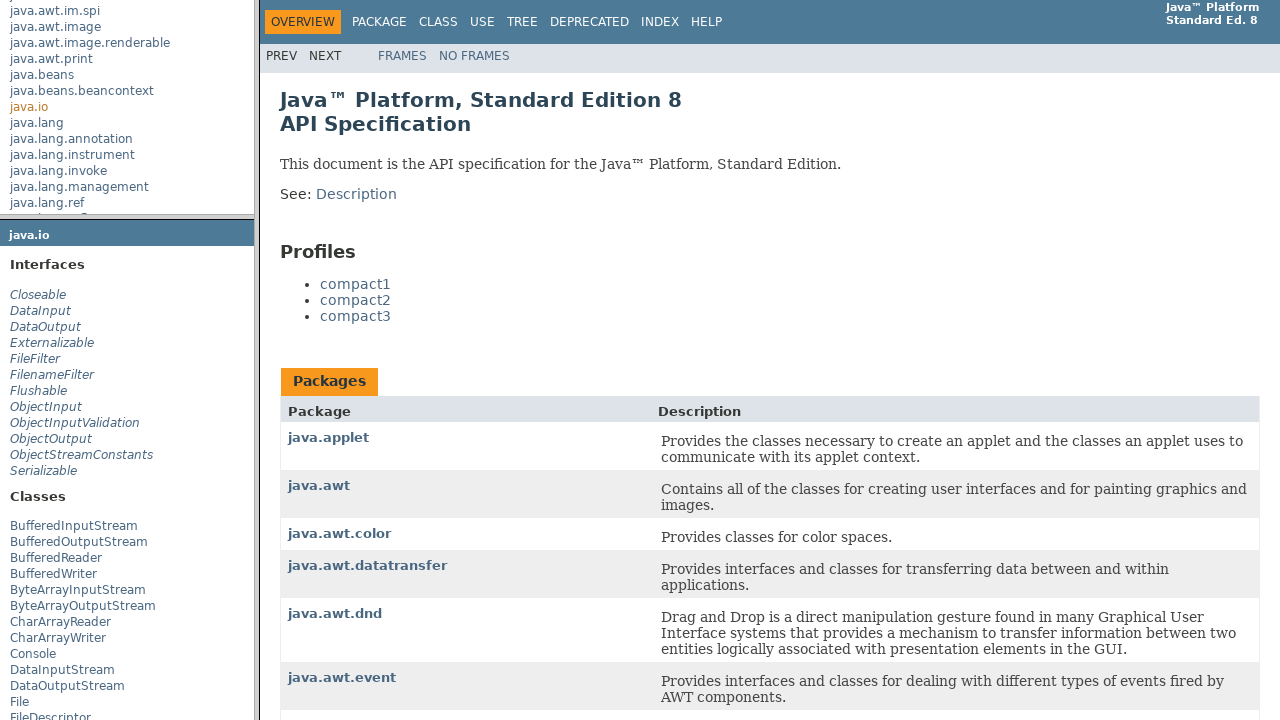

Clicked Closeable link in second frame (index 2) at (38, 295) on internal:role=link[name="Closeable"i]
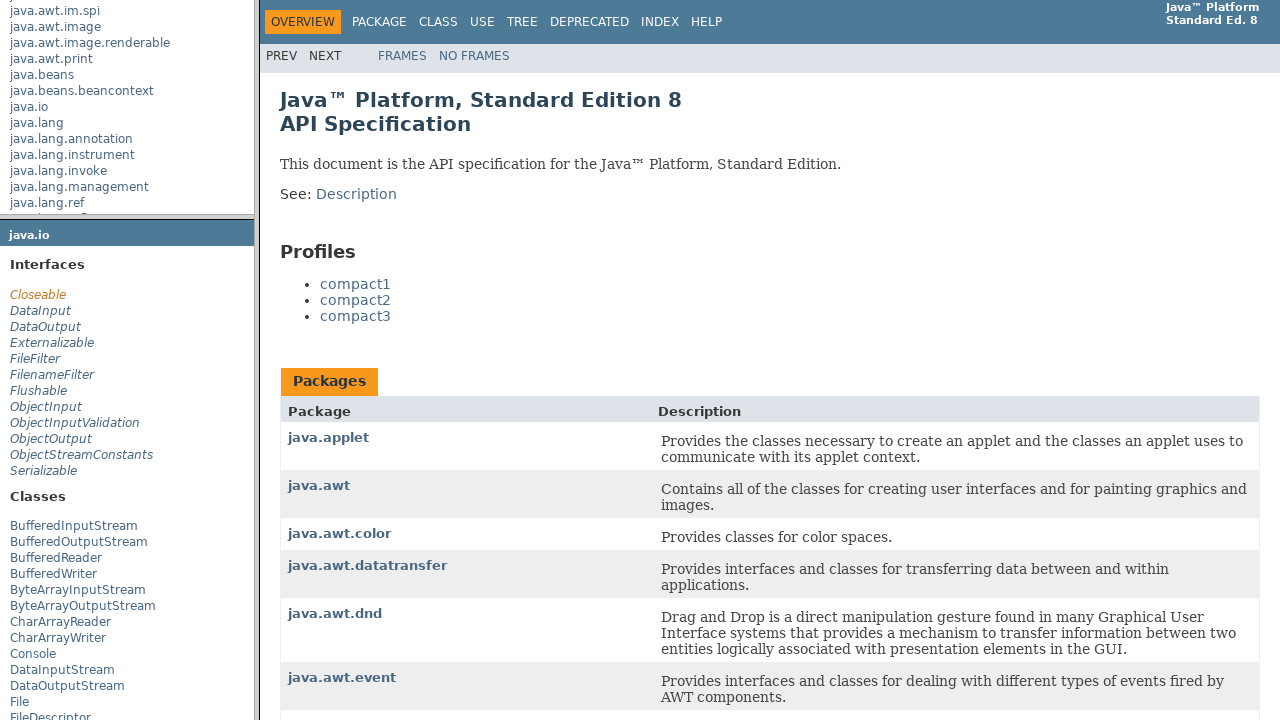

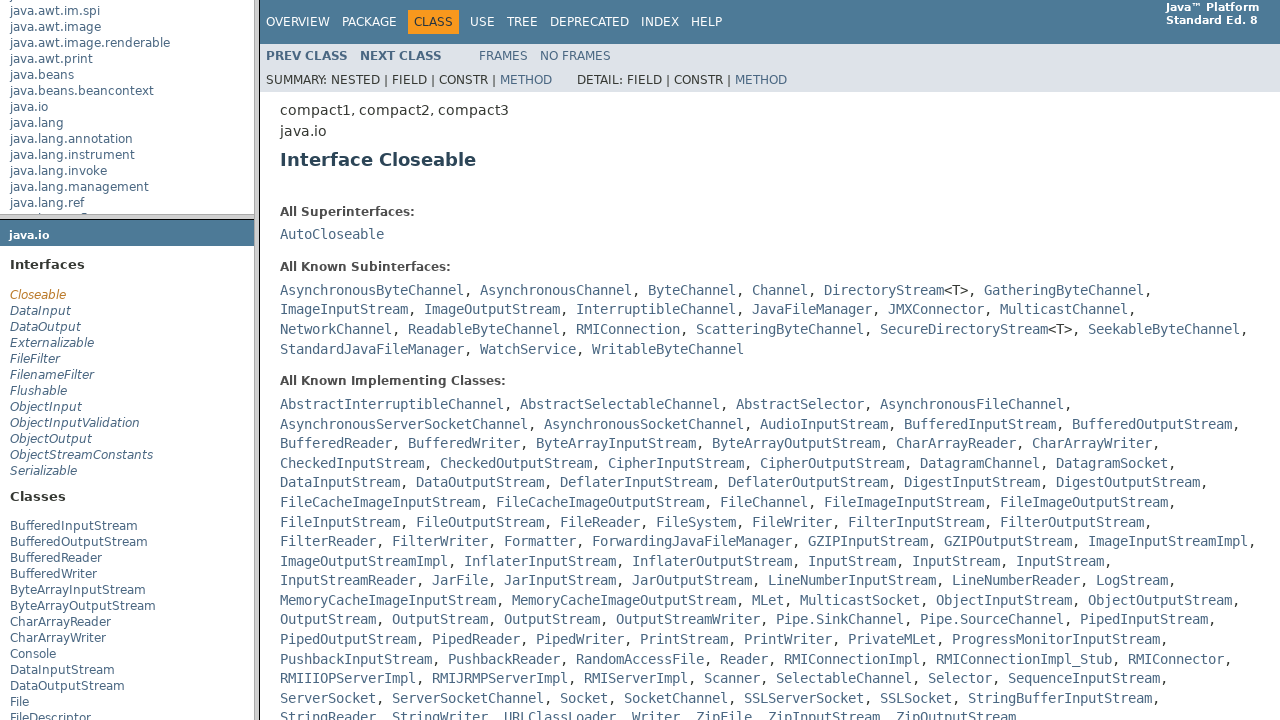